Tests scrolling functionality by navigating to the Selenium website and scrolling to the News section at the bottom of the page

Starting URL: https://www.selenium.dev/

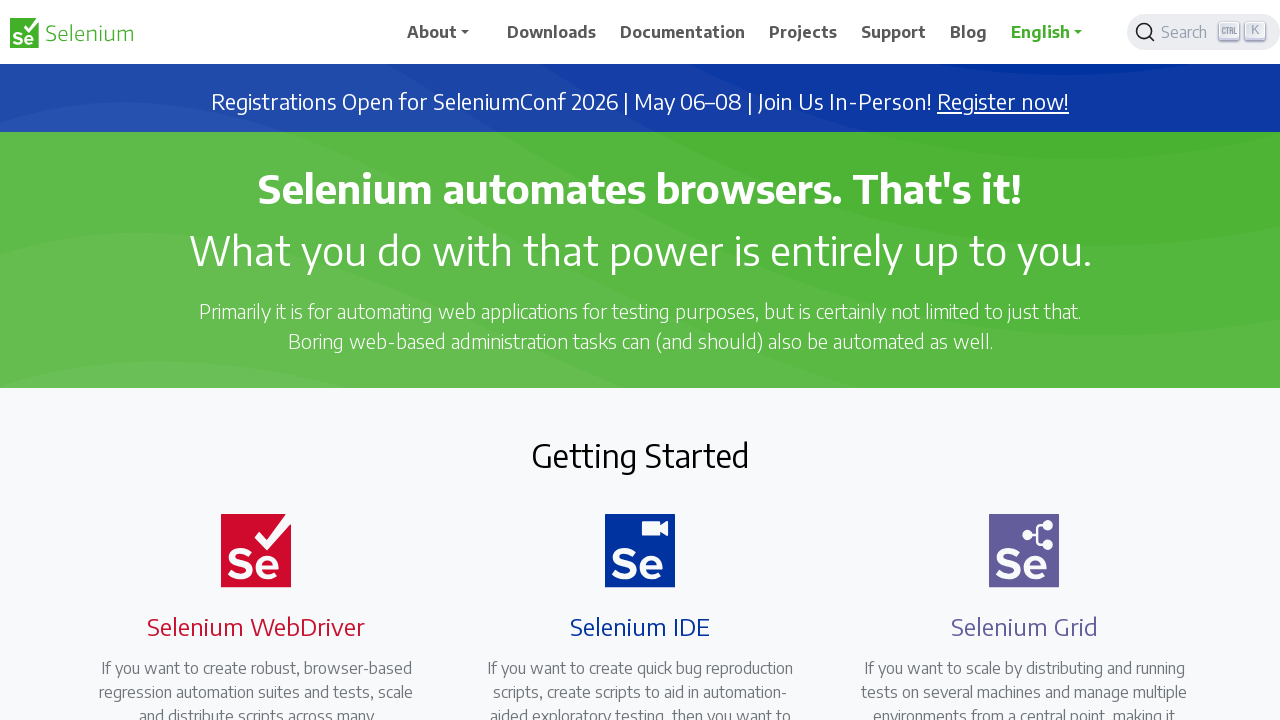

Navigated to Selenium website homepage
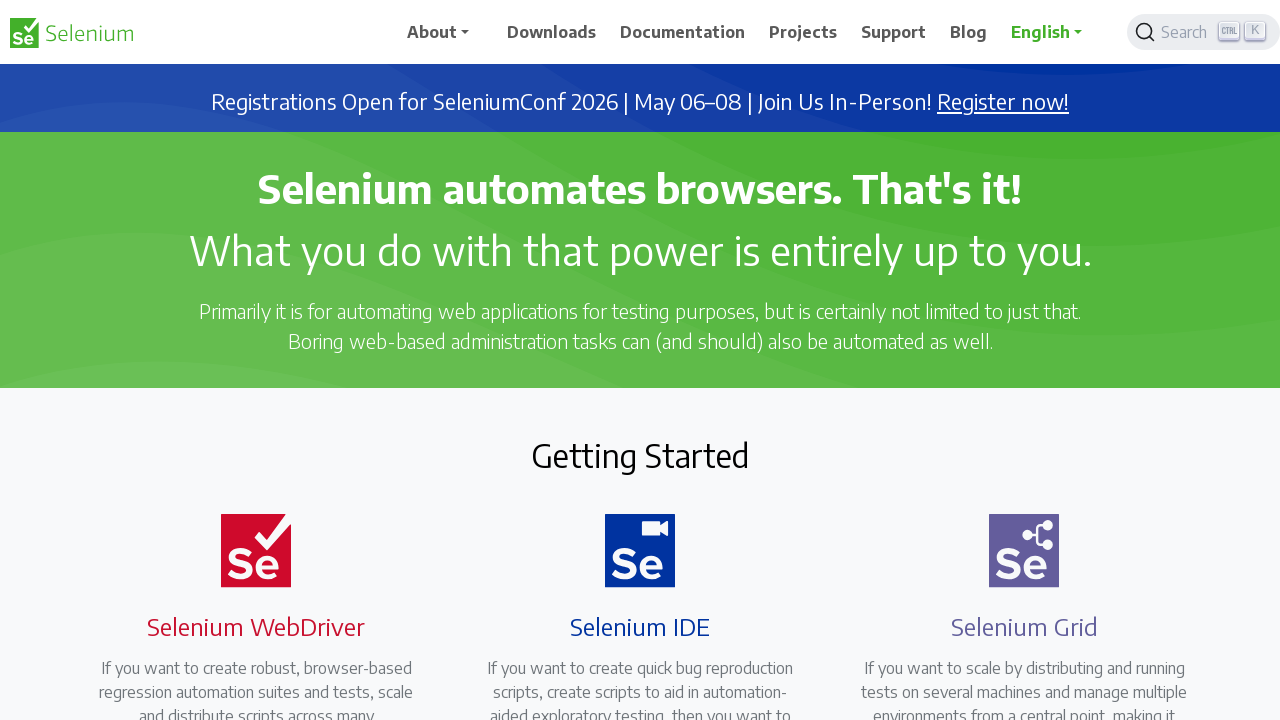

Located News section element at the bottom of the page
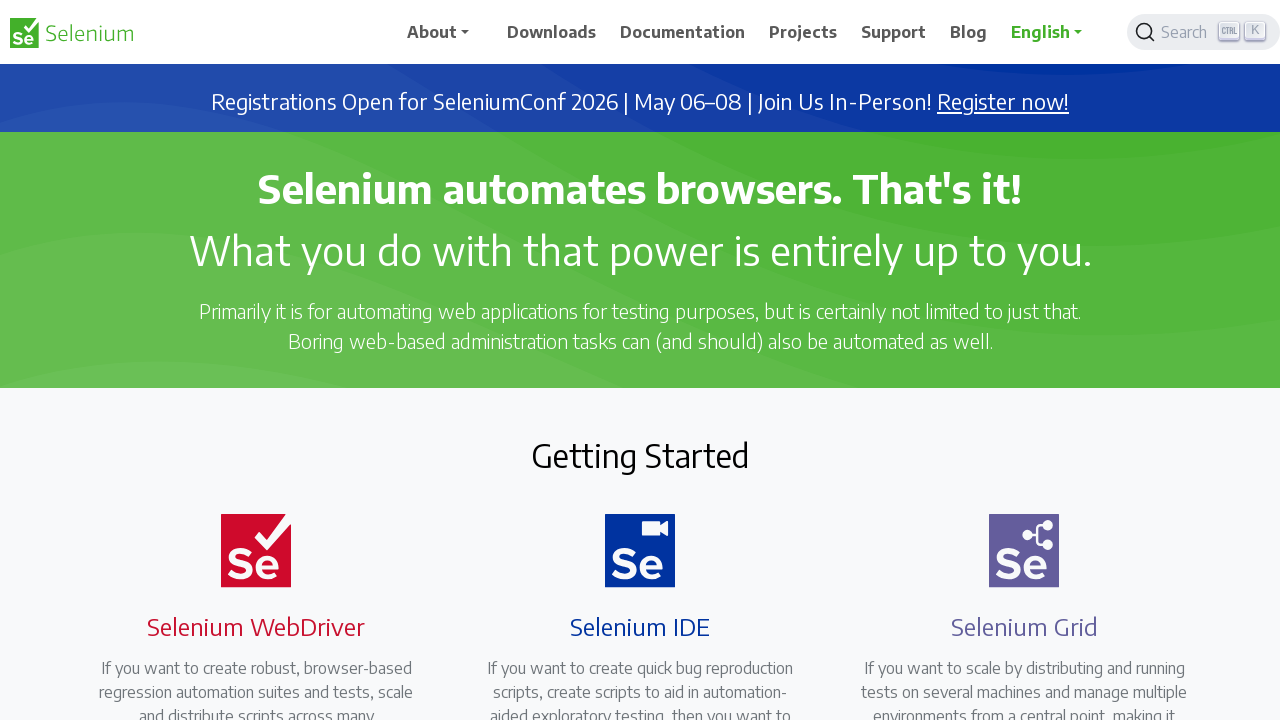

Scrolled to News section at the bottom of the page
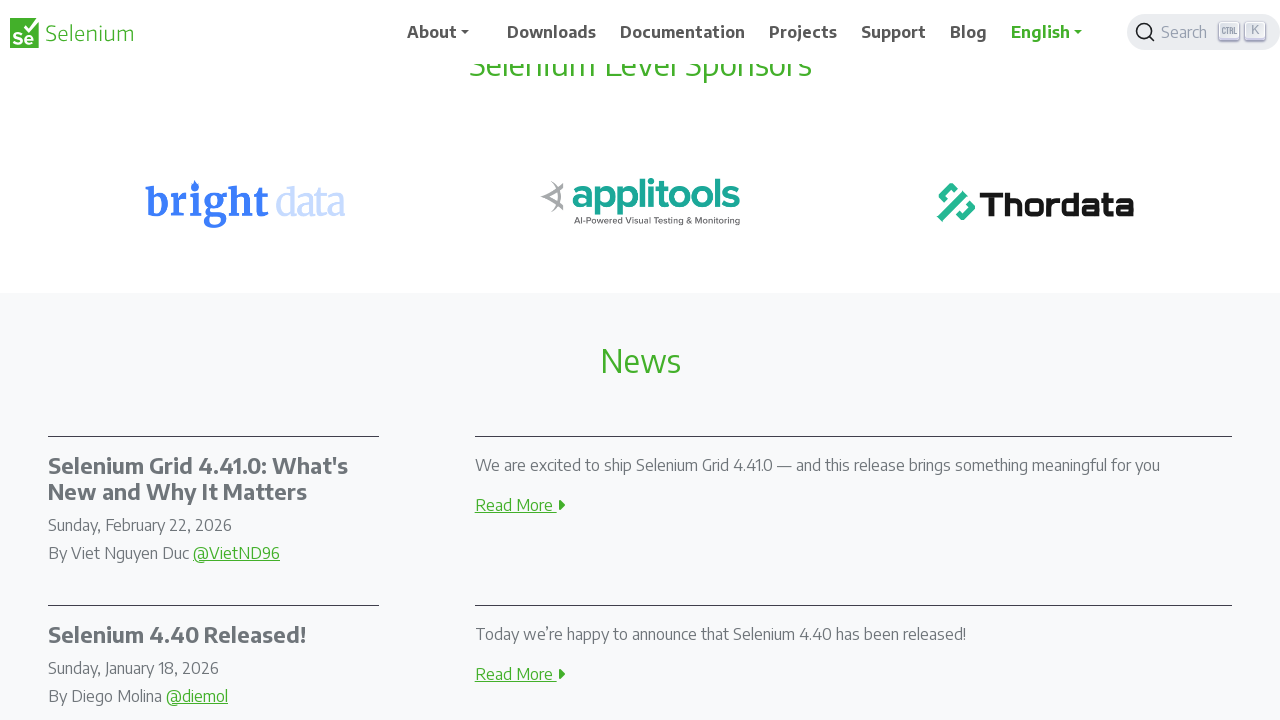

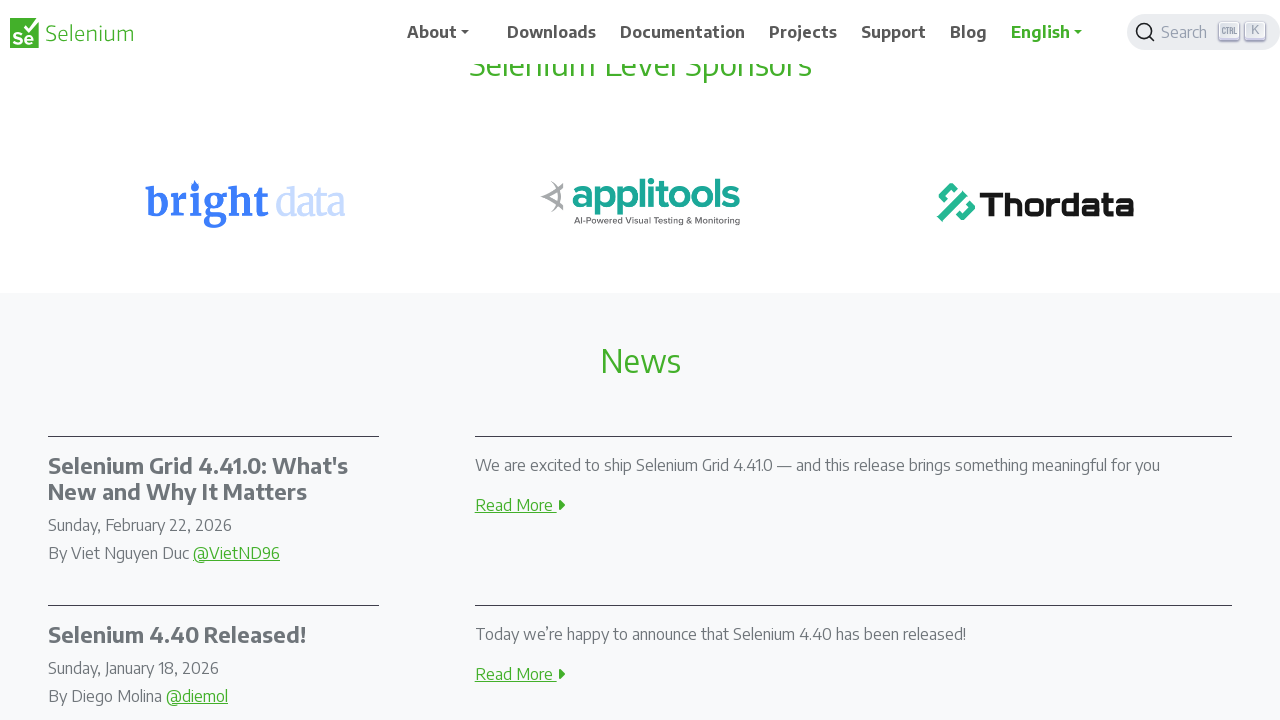